Clicks on the add appointment button to open a modal and verifies the cancel button is present.

Starting URL: https://test-a-pet.vercel.app/

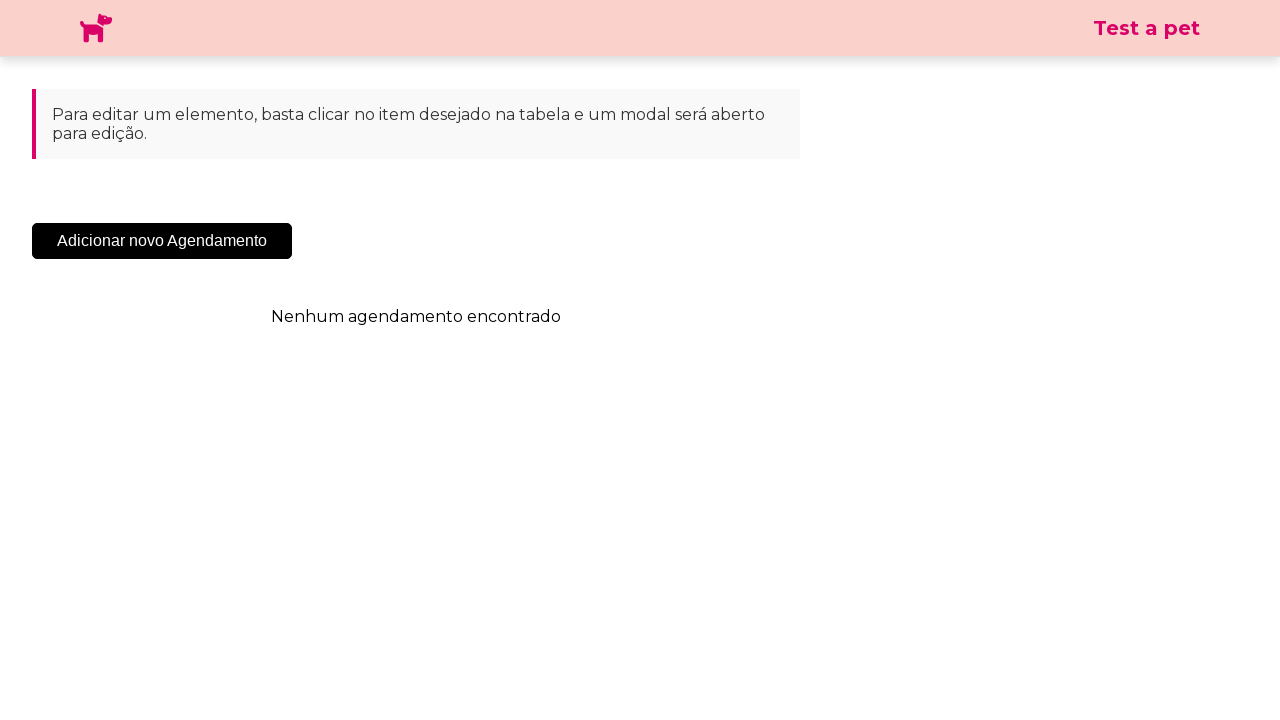

Clicked on 'Adicionar Novo Agendamento' button to open appointment modal at (162, 241) on .sc-cHqXqK.kZzwzX
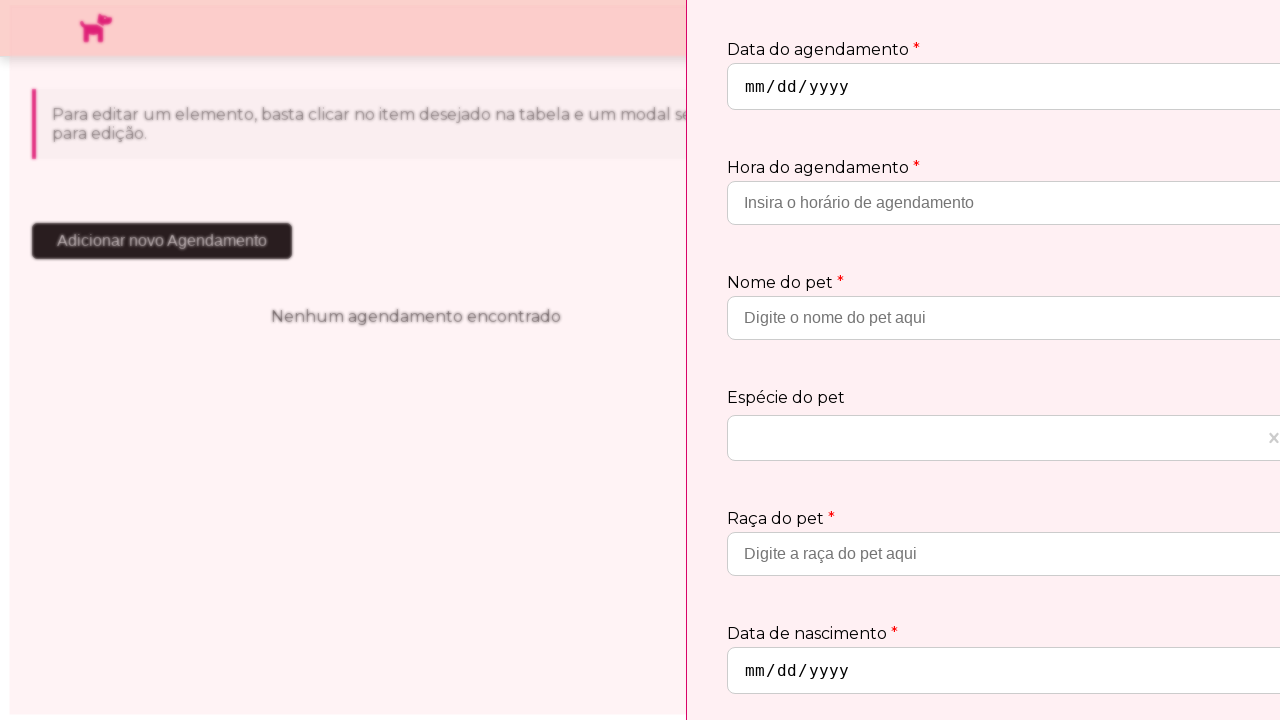

Cancel button appeared in the modal and is visible
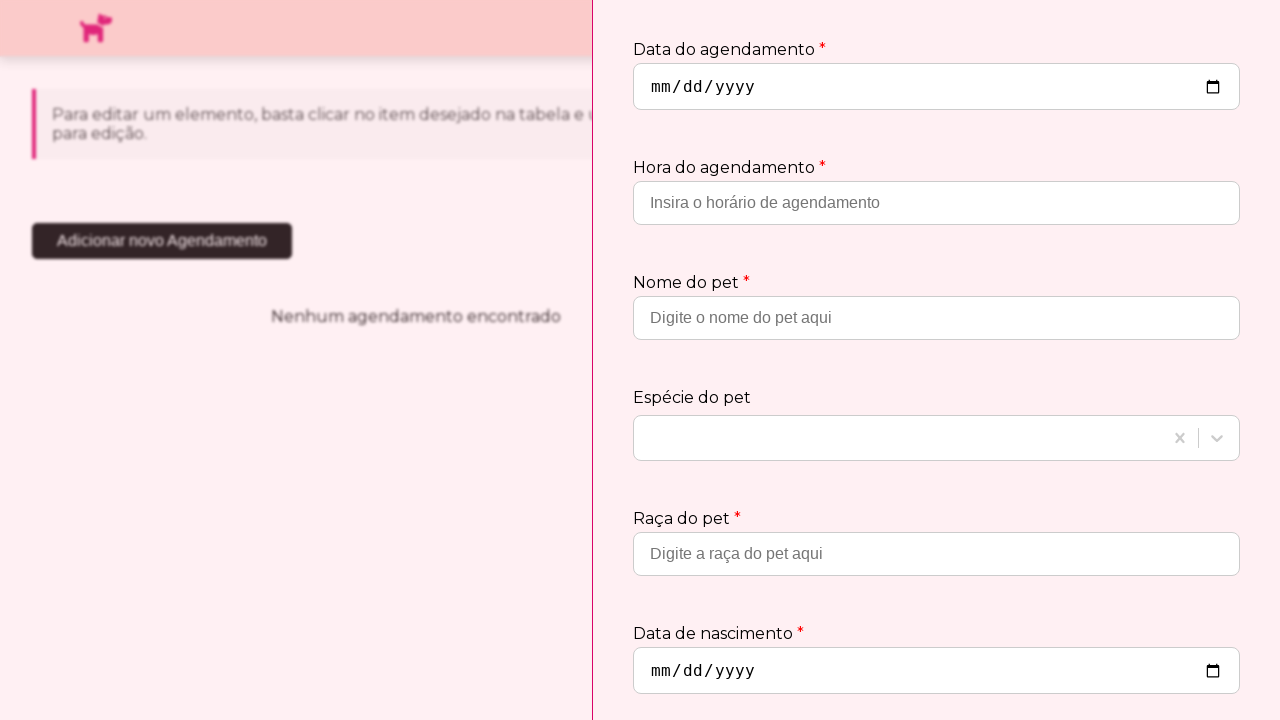

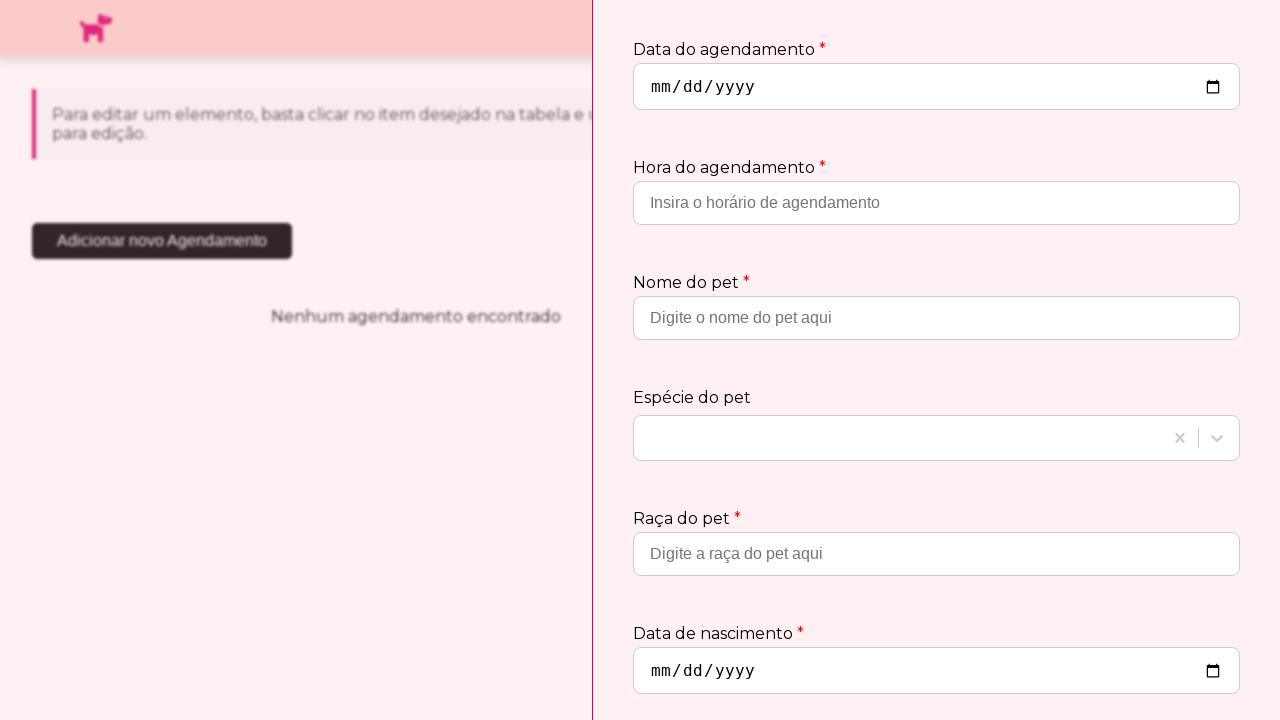